Tests that main and footer sections become visible after adding a todo item

Starting URL: https://demo.playwright.dev/todomvc

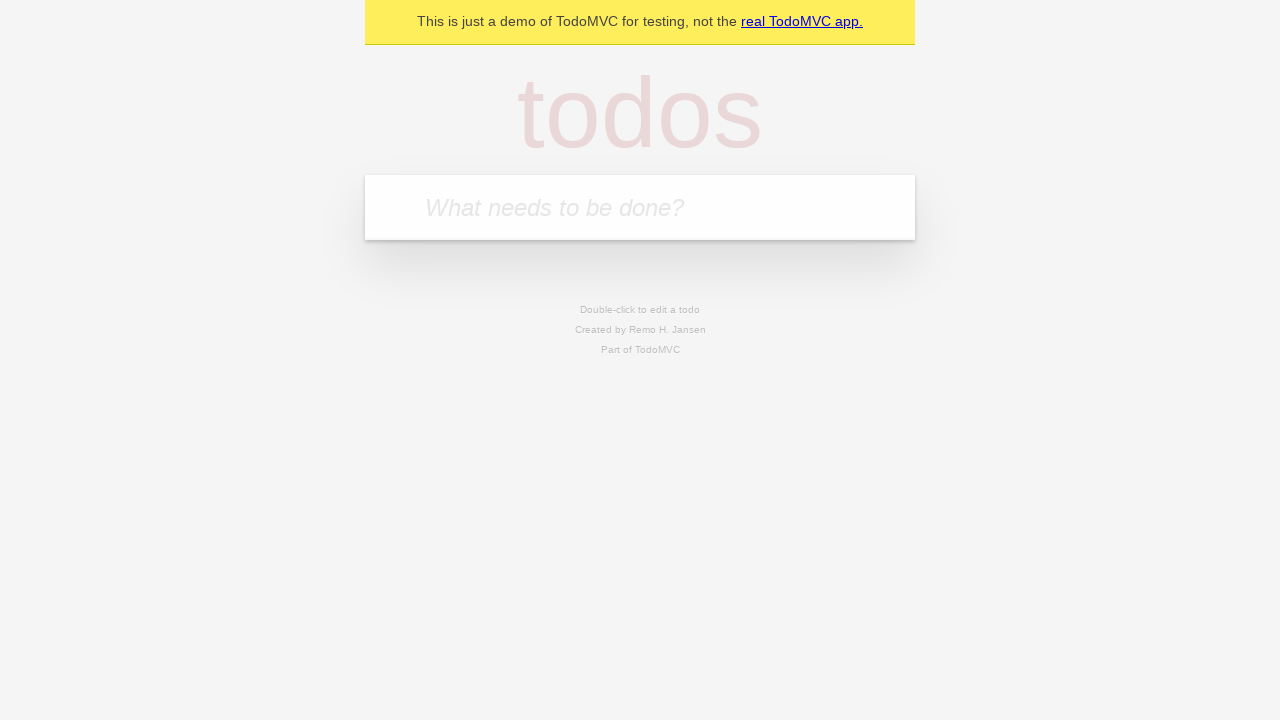

Filled new todo input field with 'buy some cheese' on .new-todo
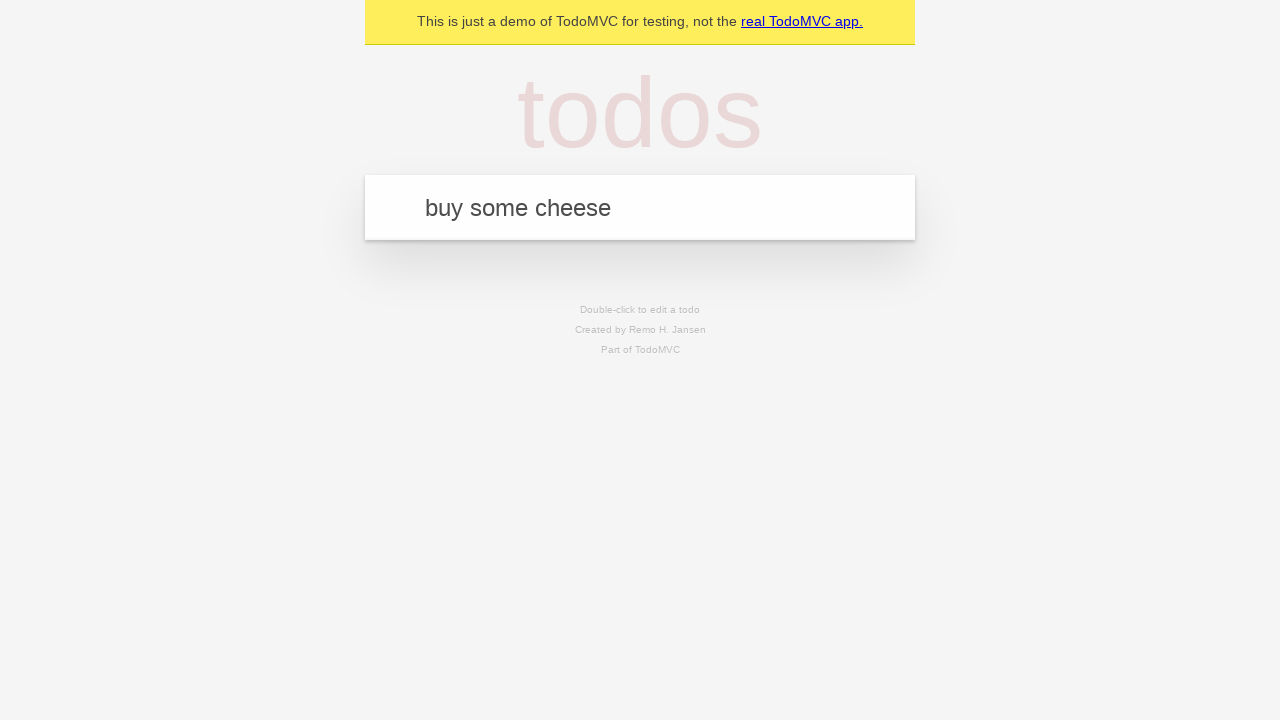

Pressed Enter to add todo item on .new-todo
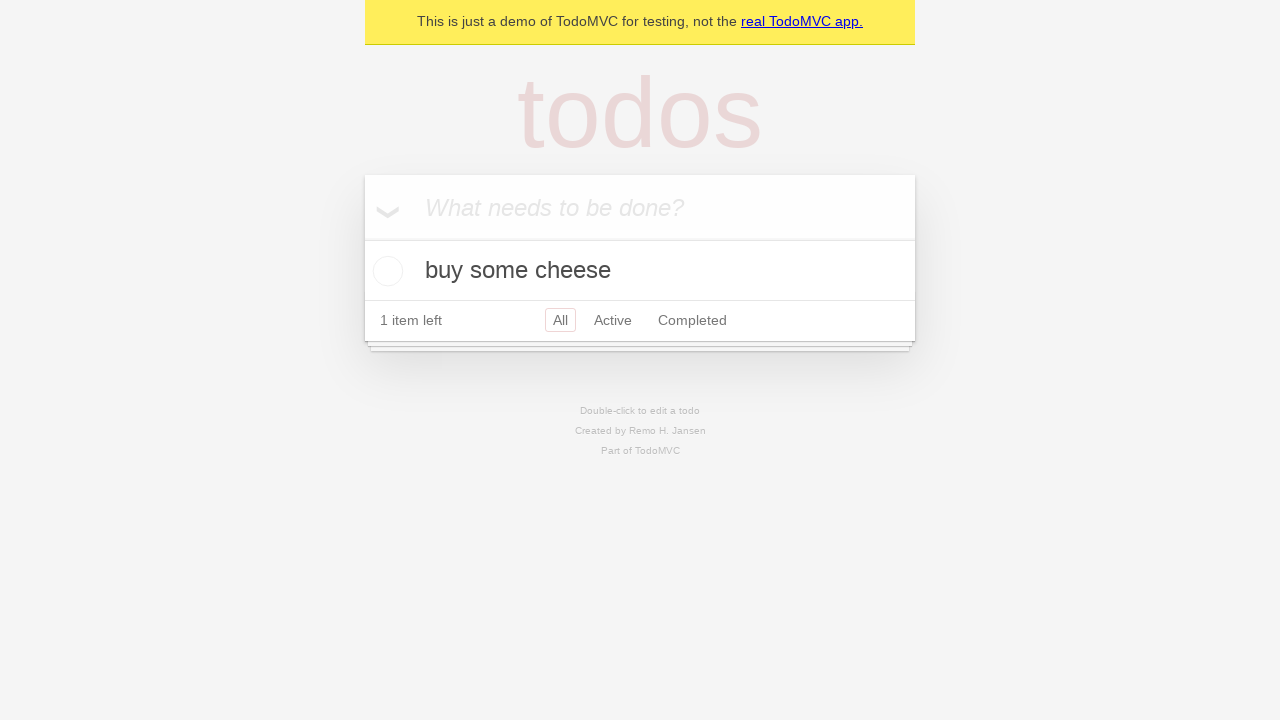

Main section became visible after adding todo
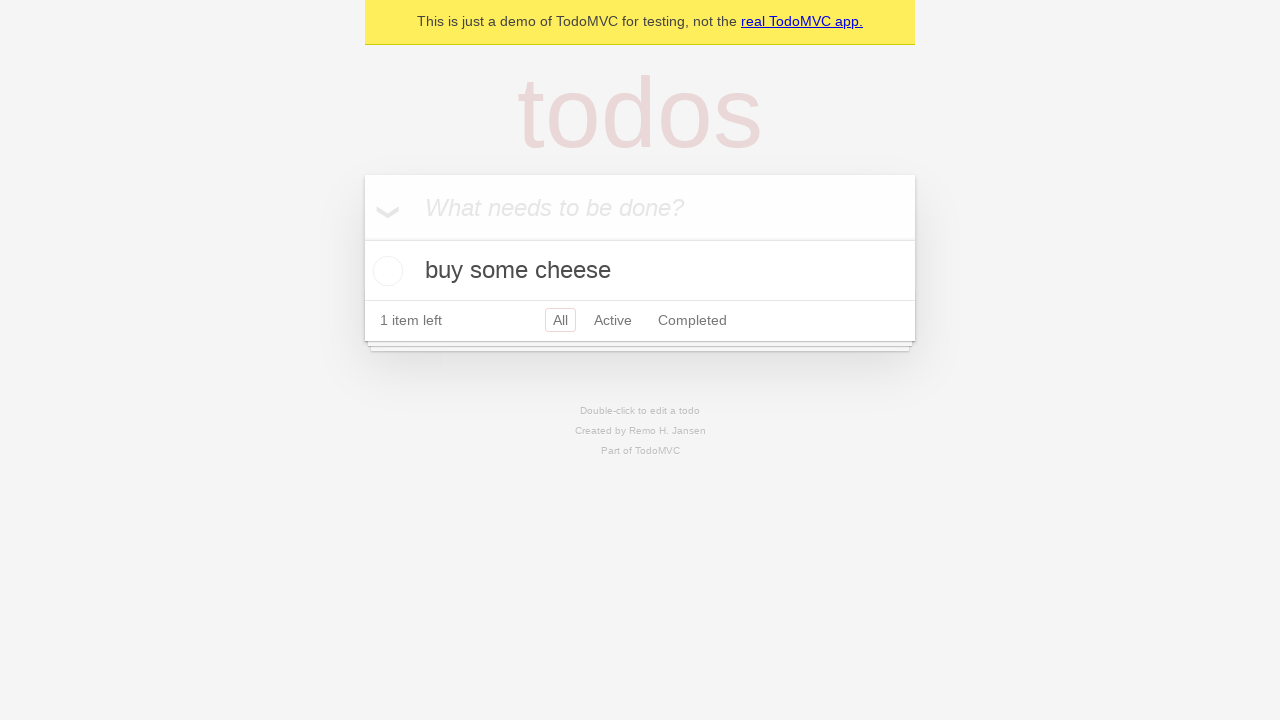

Footer section became visible after adding todo
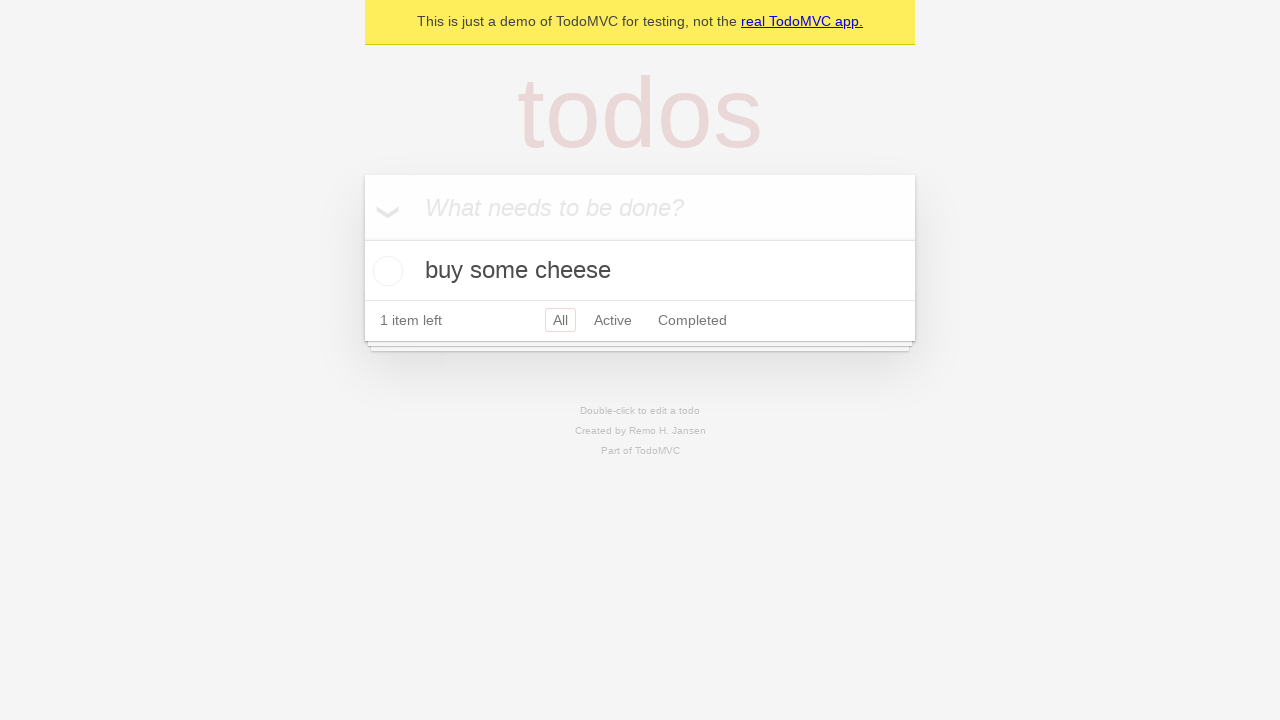

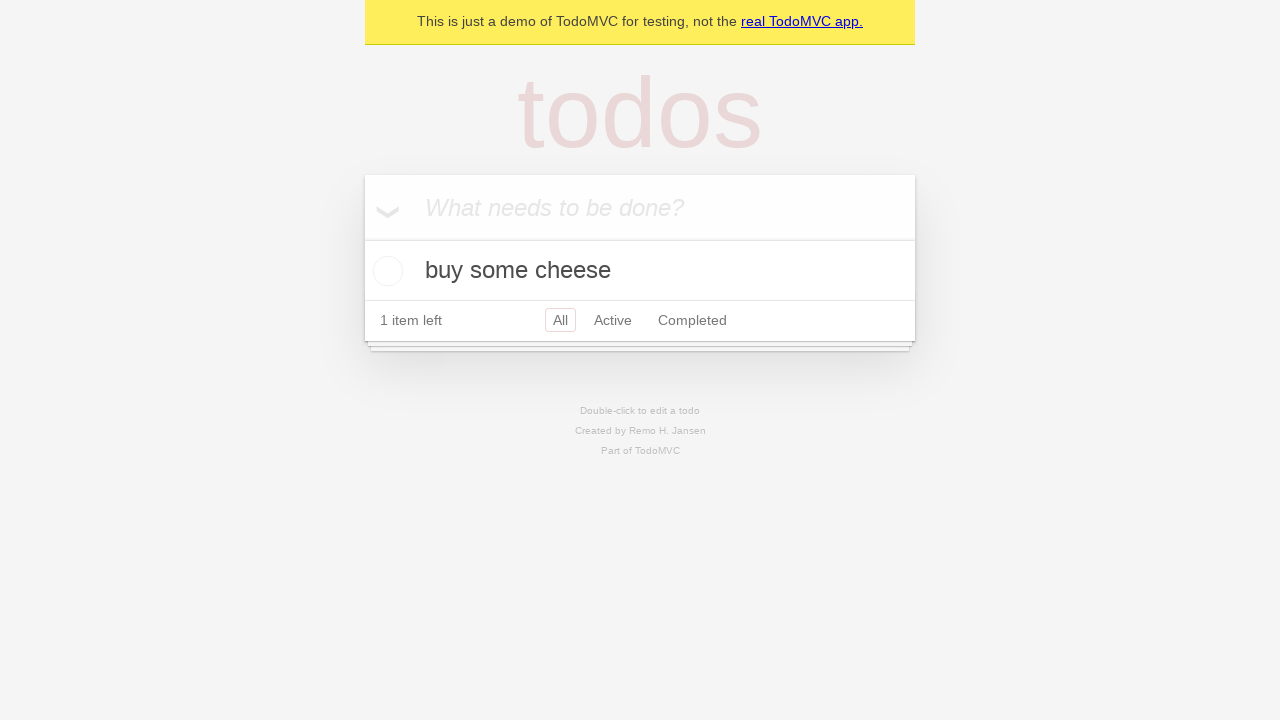